Tests that the slider can be moved left then right, ending with a value greater than 50

Starting URL: https://demoqa.com

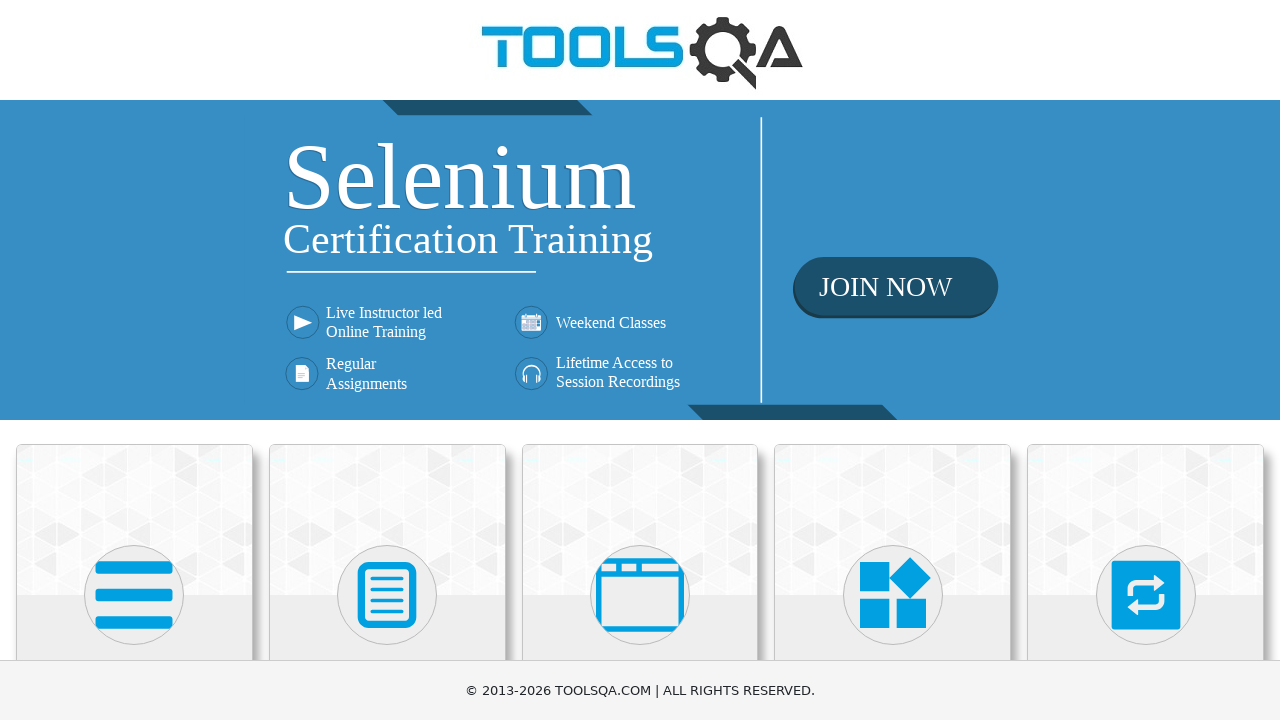

Clicked on Widgets card at (893, 360) on text=Widgets
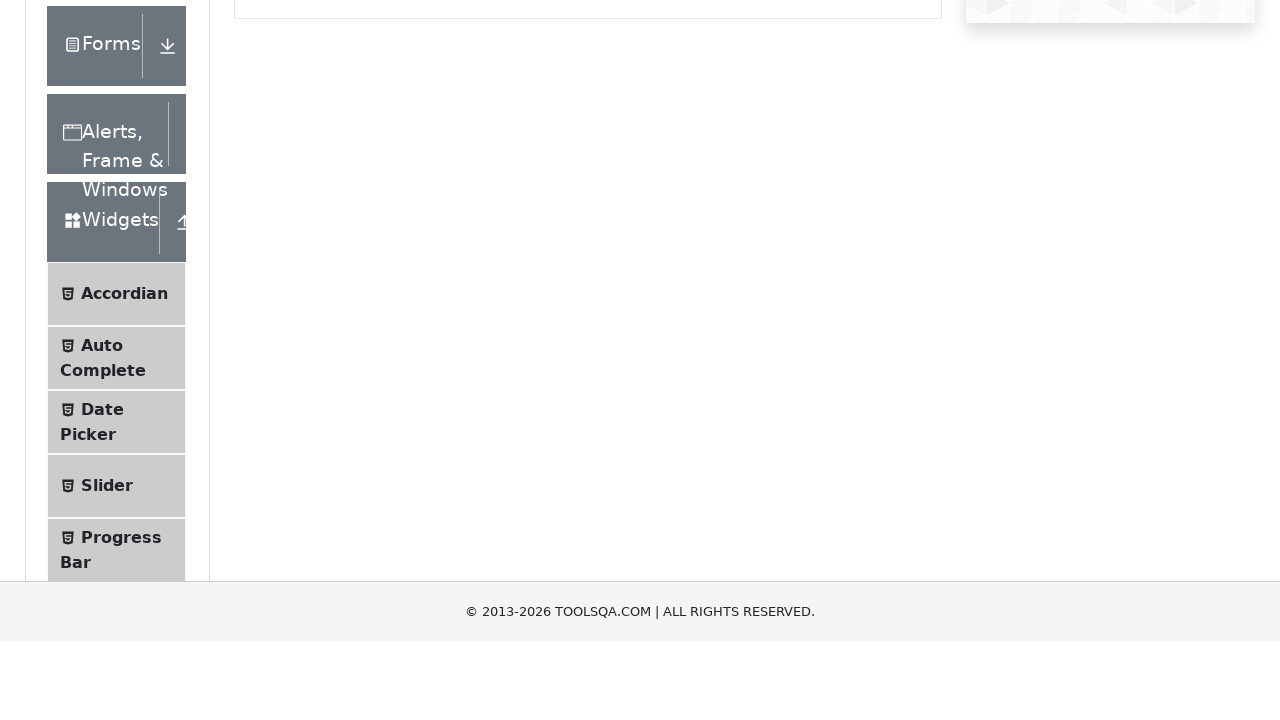

Clicked on Slider link at (107, 360) on text=Slider
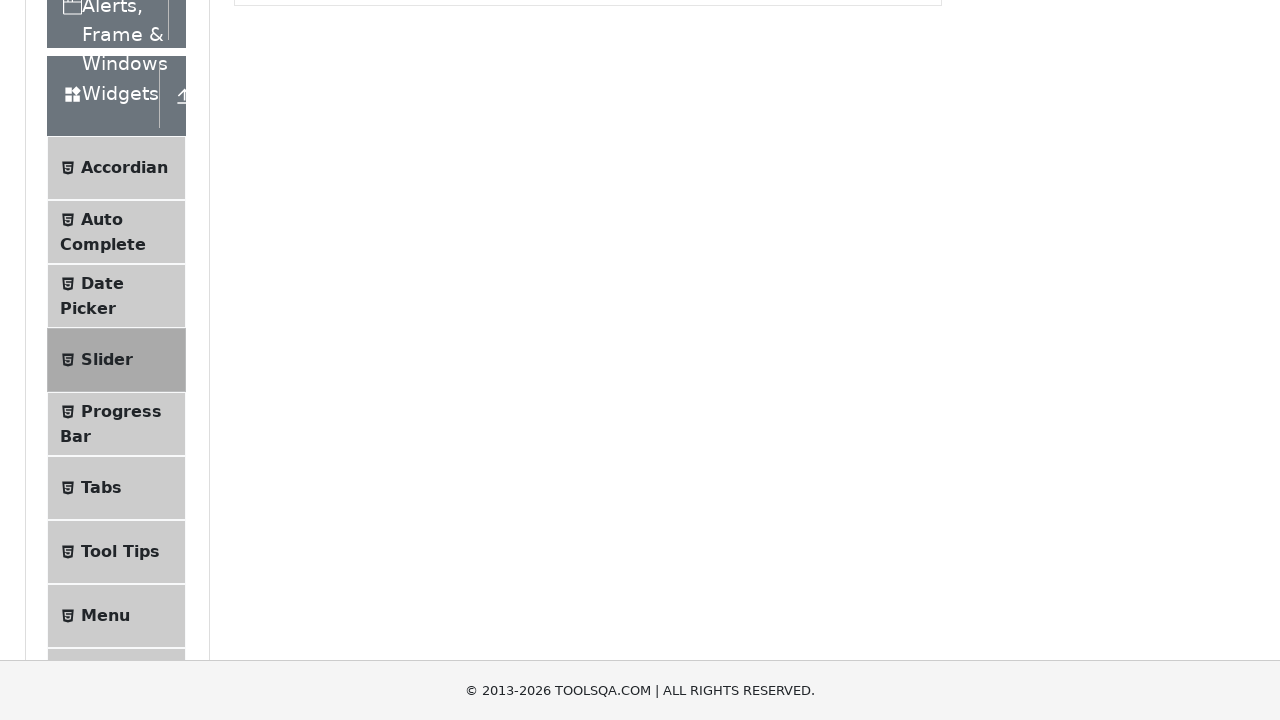

Located slider element
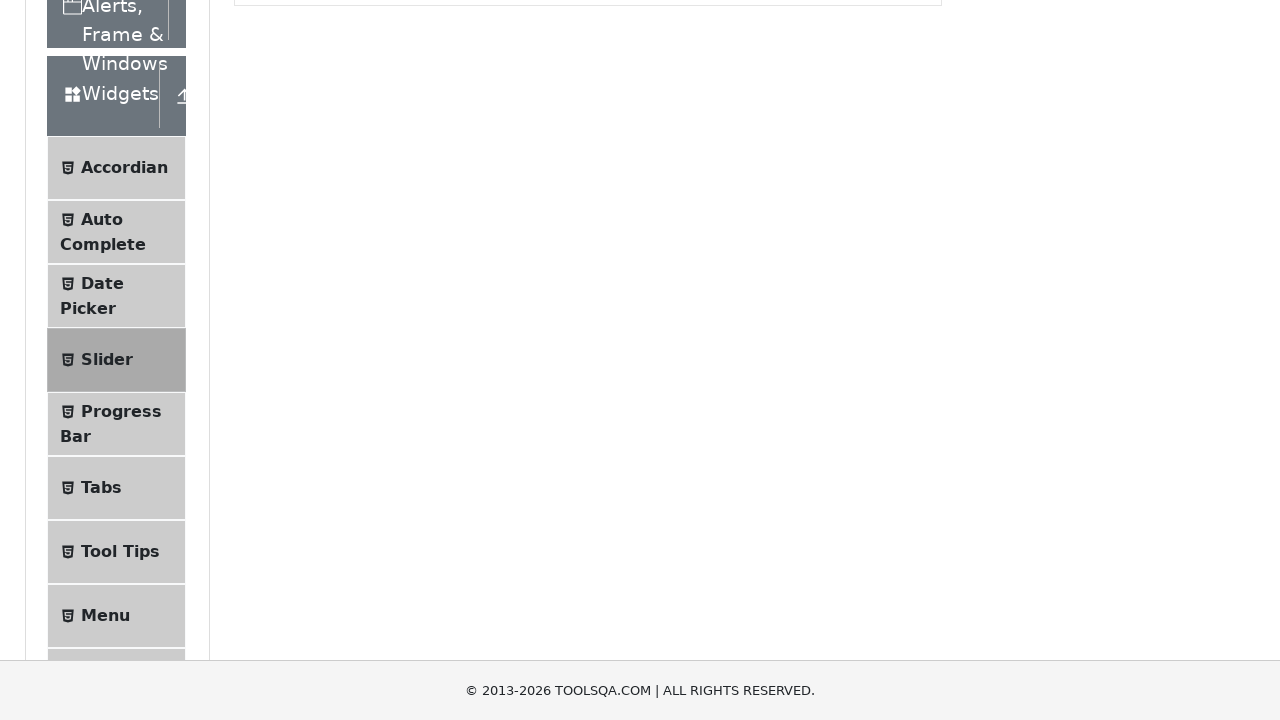

Clicked on slider to focus it at (496, 242) on .range-slider
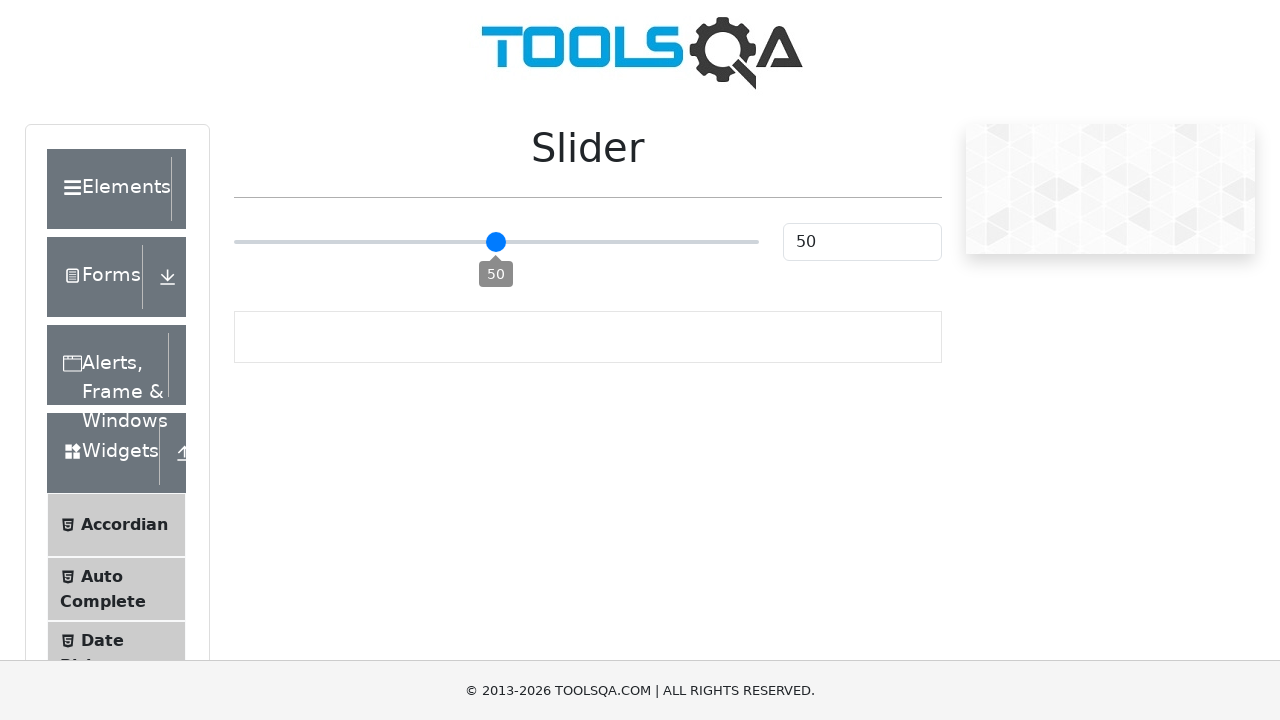

Pressed ArrowLeft 31 times to move slider left
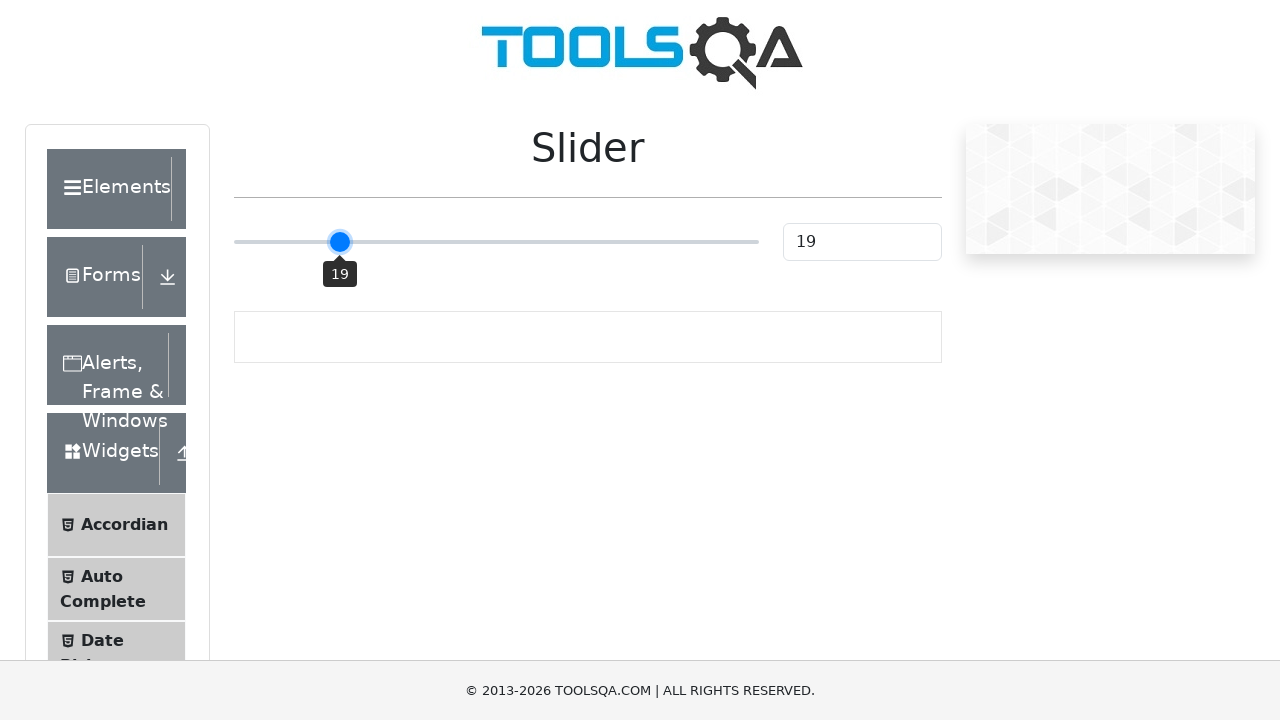

Pressed ArrowRight 41 times to move slider right
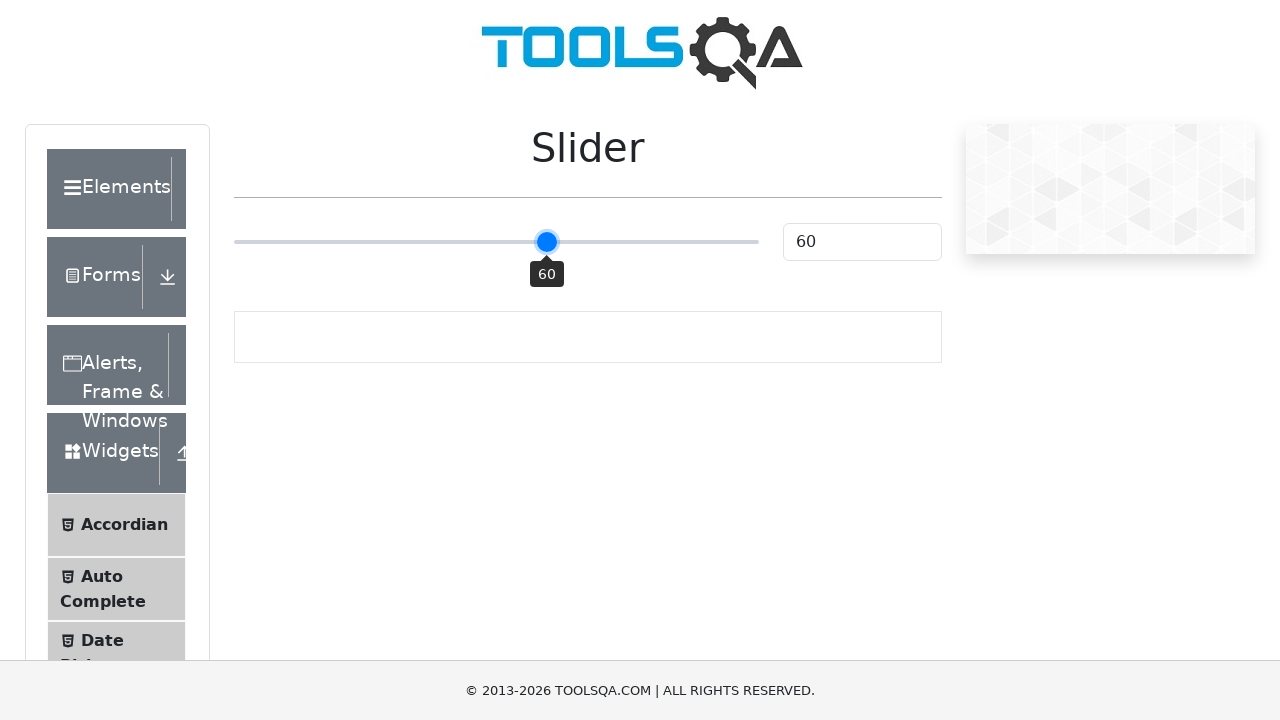

Retrieved slider value: 60
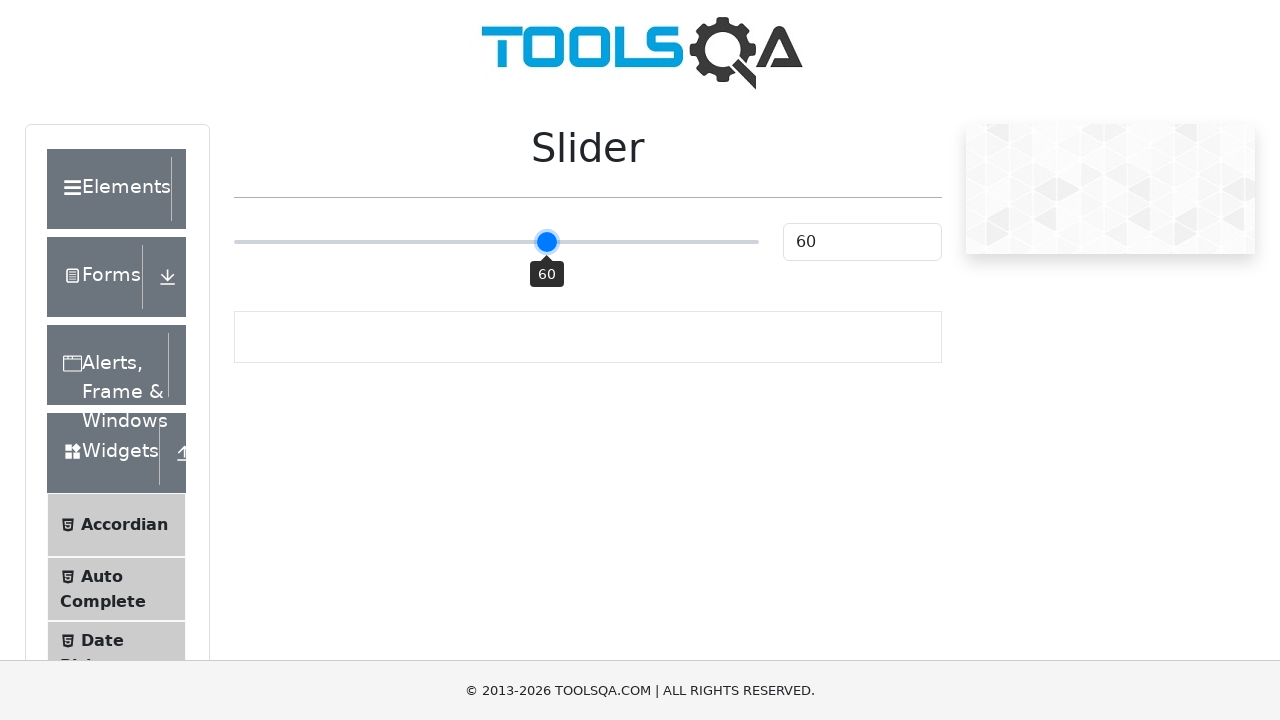

Verified slider value 60 is greater than 50
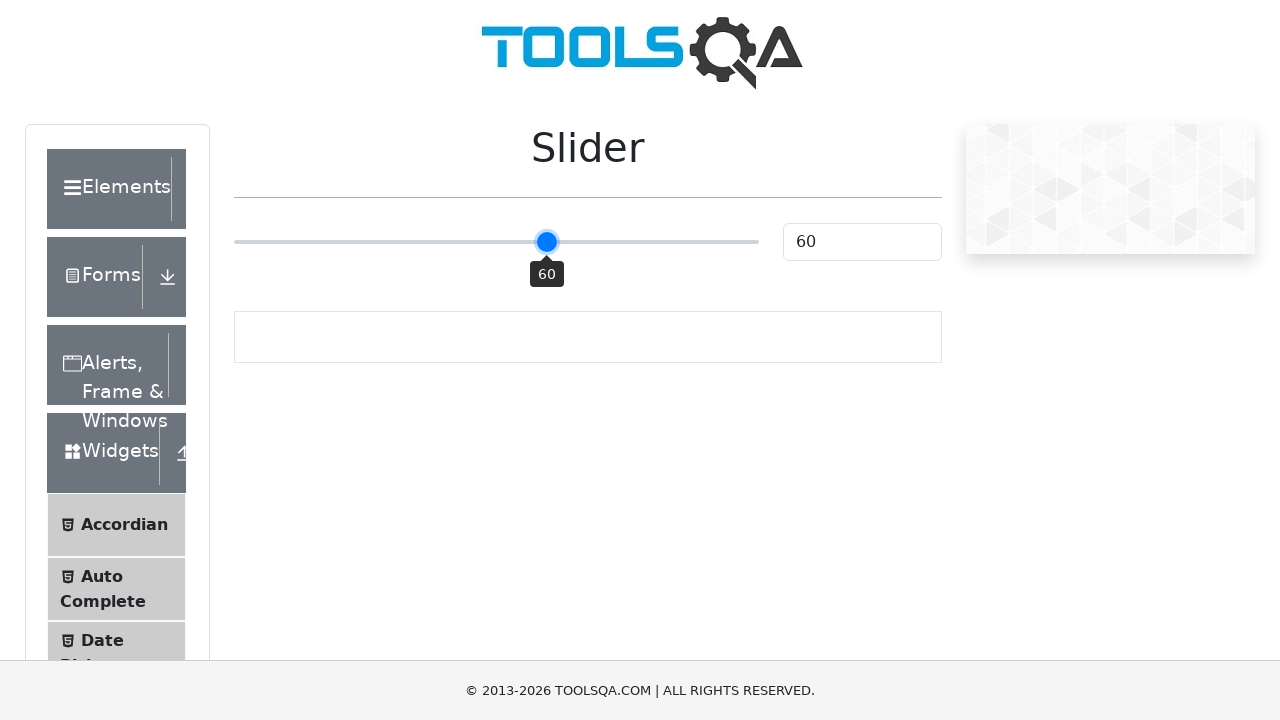

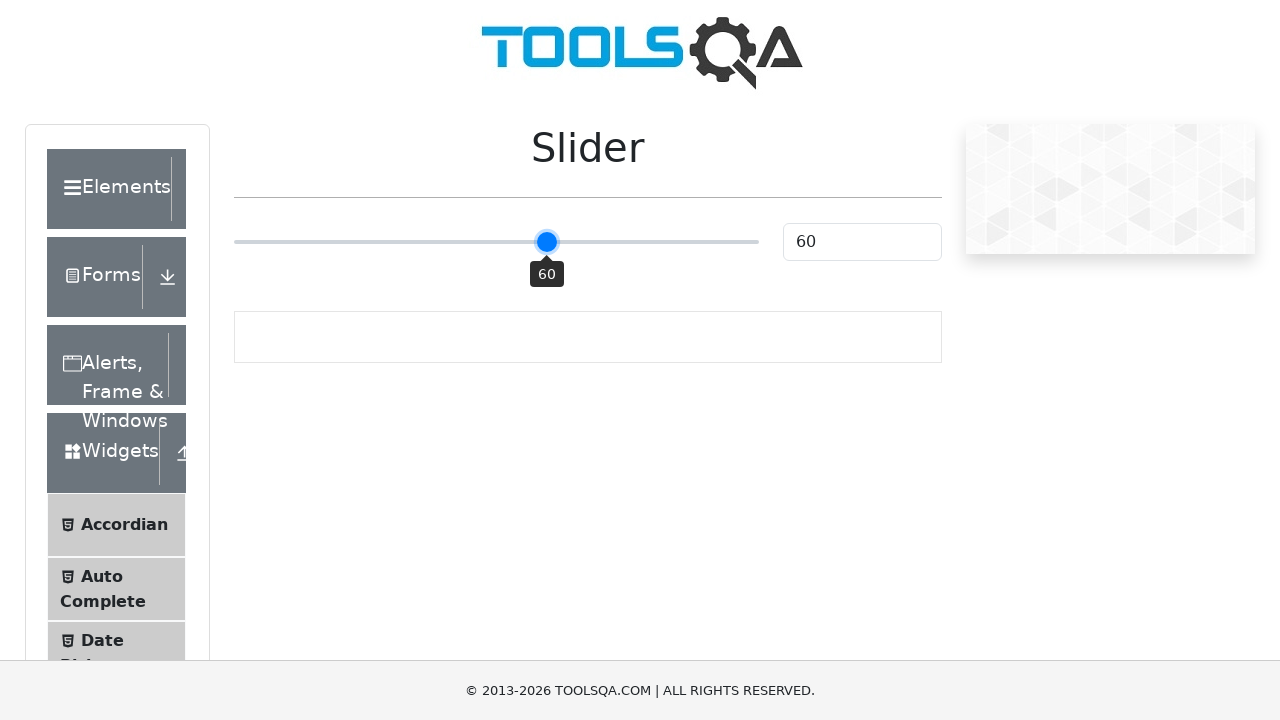